Tests handling of a delayed alert that appears after 5 seconds

Starting URL: https://demoqa.com/alerts

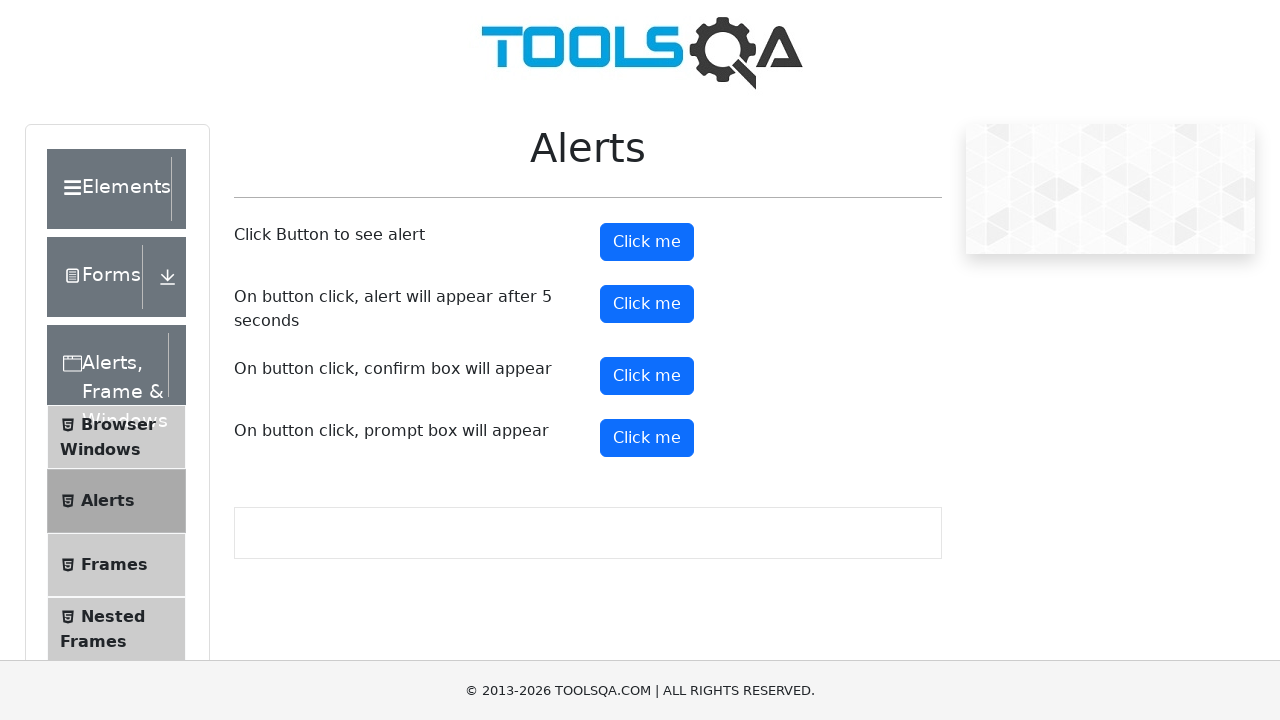

Set up dialog handler to accept alerts
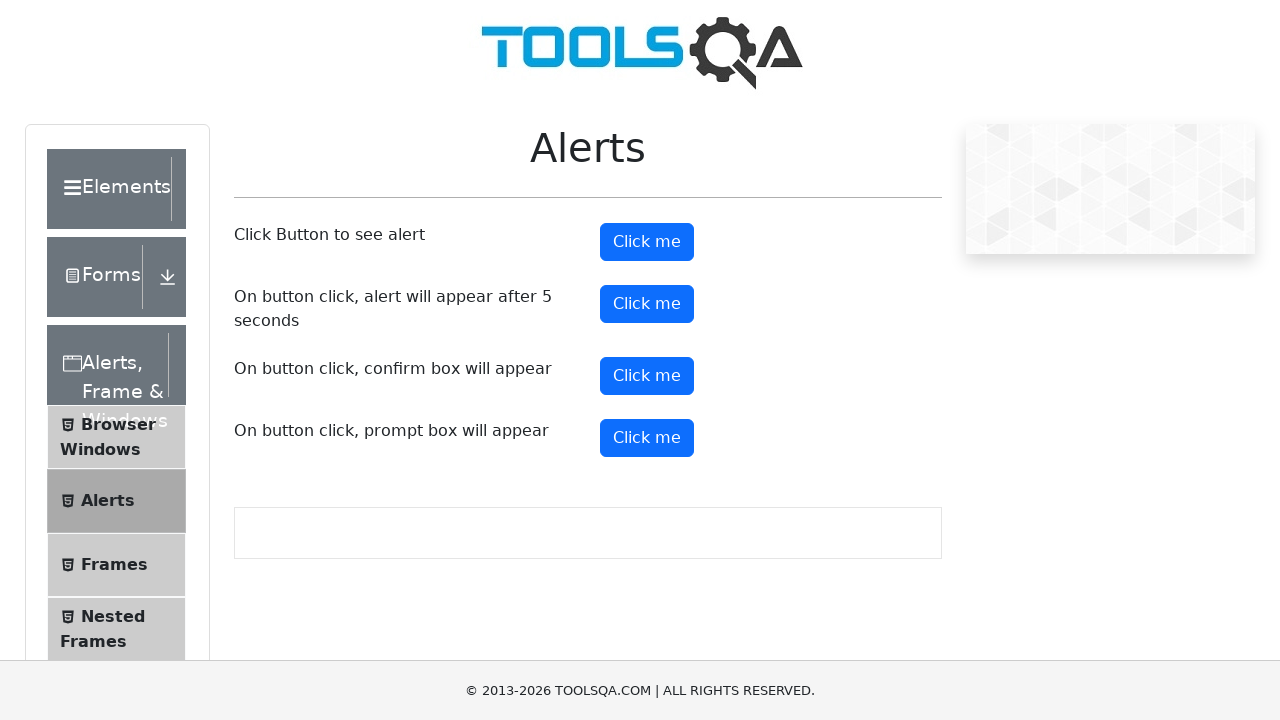

Clicked the timer alert button at (647, 304) on #timerAlertButton
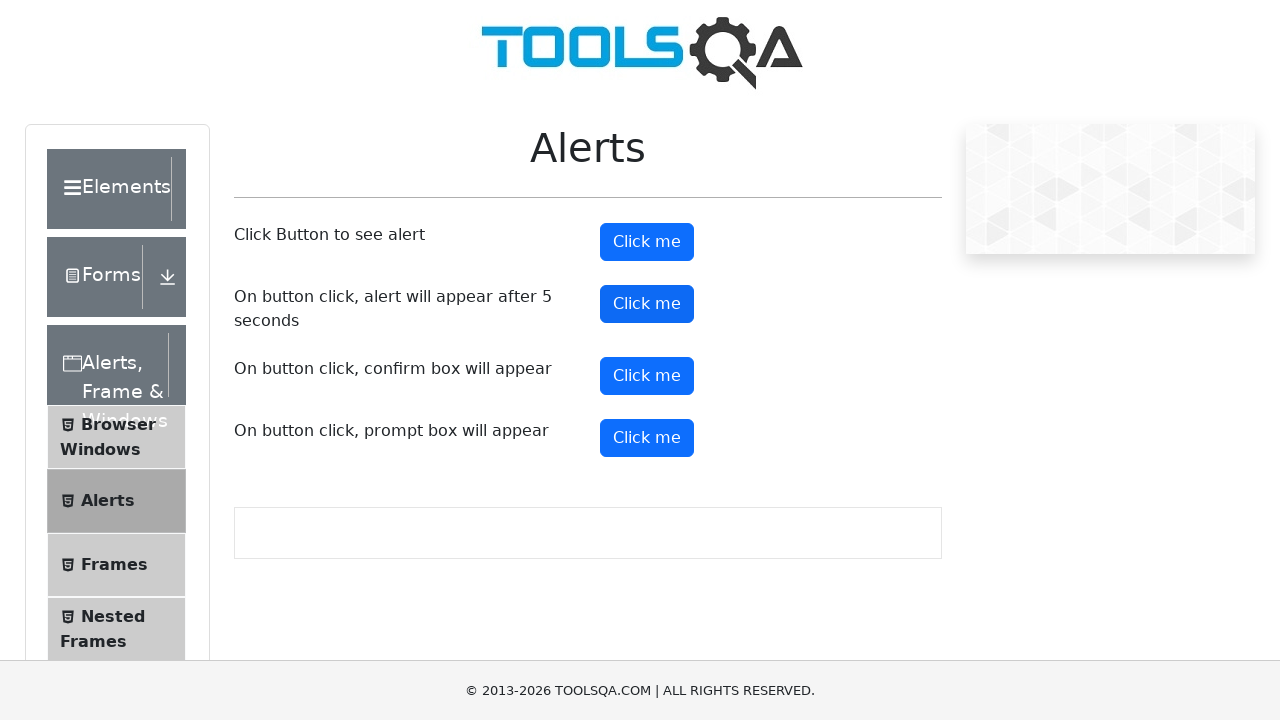

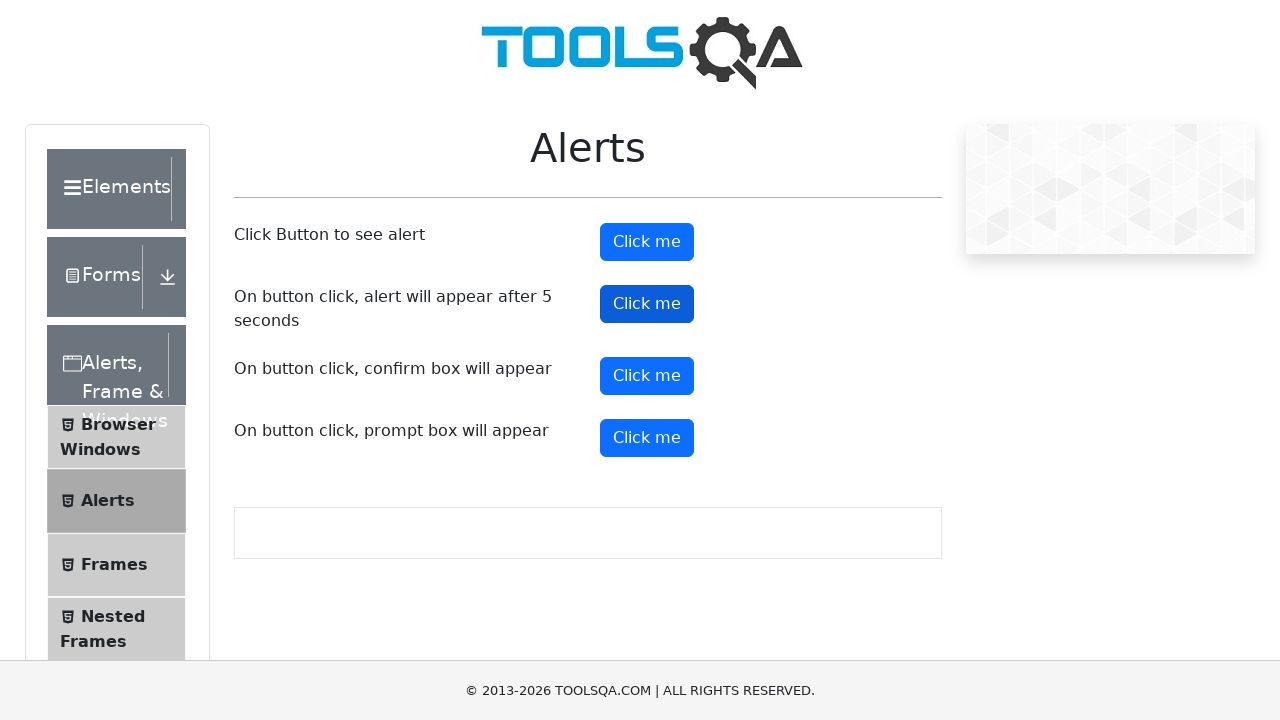